Navigates through ANBIMA circulars pages, searching for documents from a specific date by clicking through pagination

Starting URL: https://www.anbima.com.br/pt_br/institucional/comunicados-oficiais/circulares/

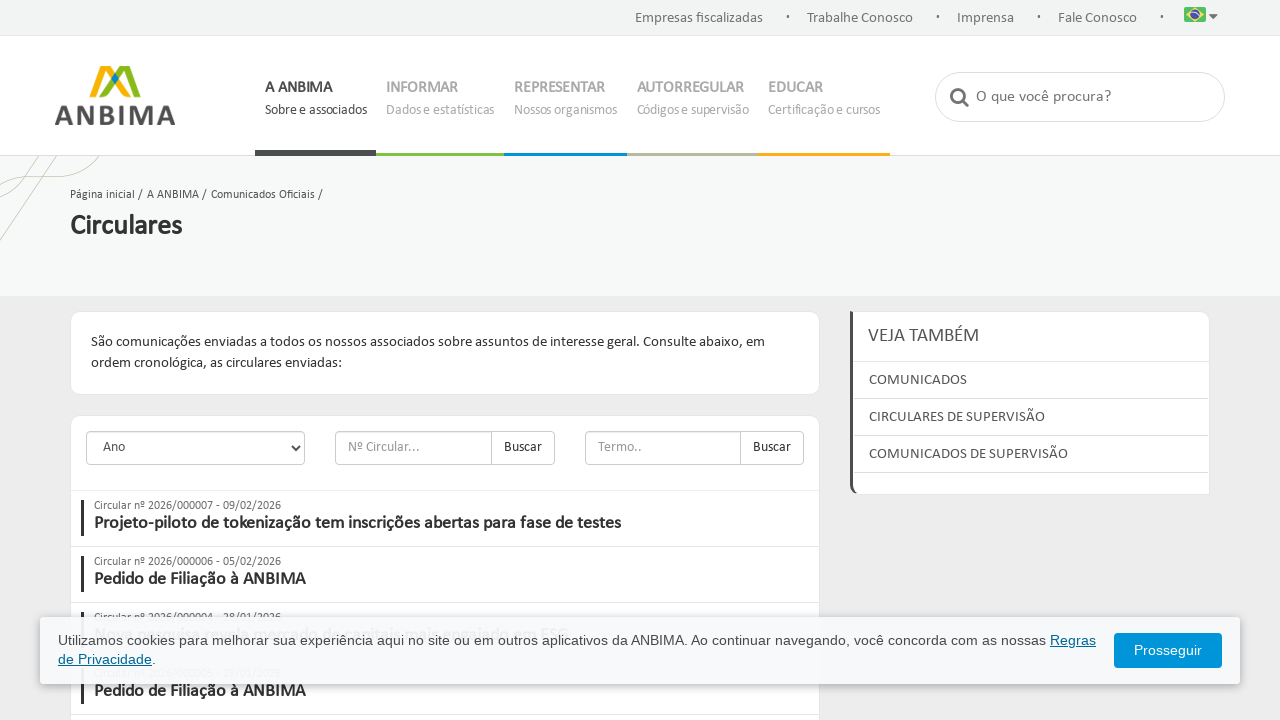

Waited for circular items to load on page
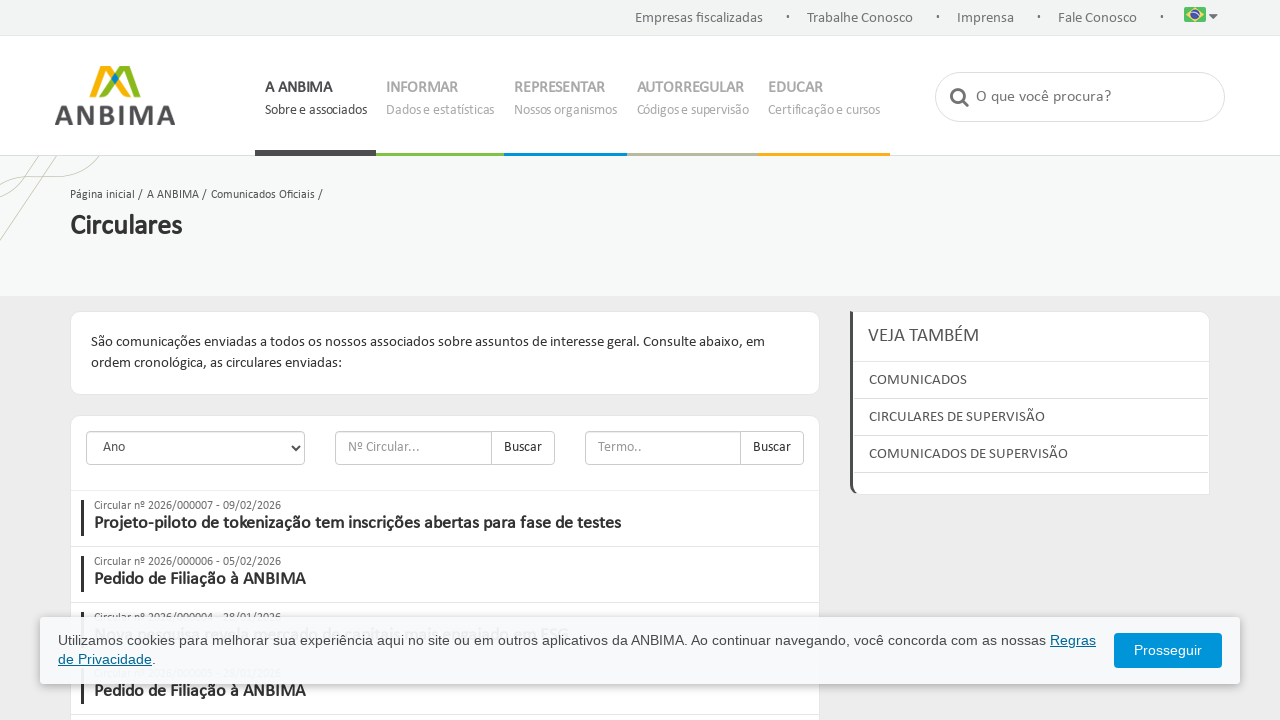

Retrieved all circular title elements from the page
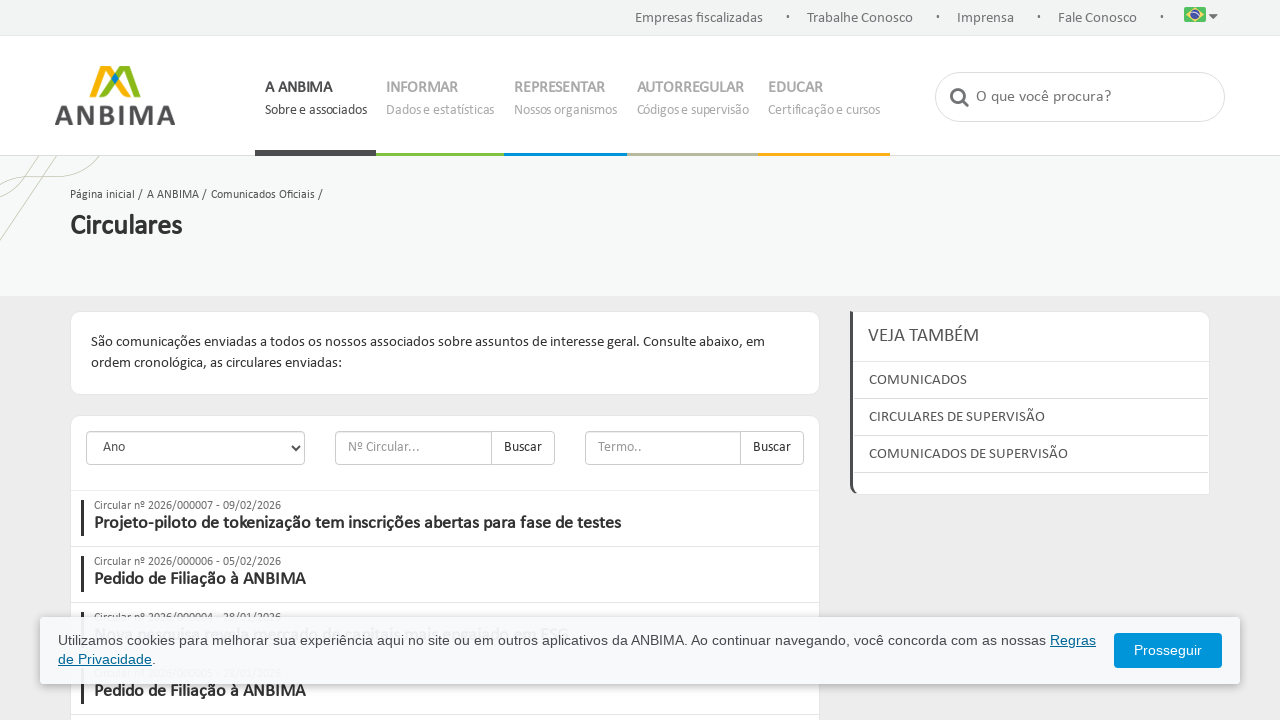

Extracted text from 10 circular title elements
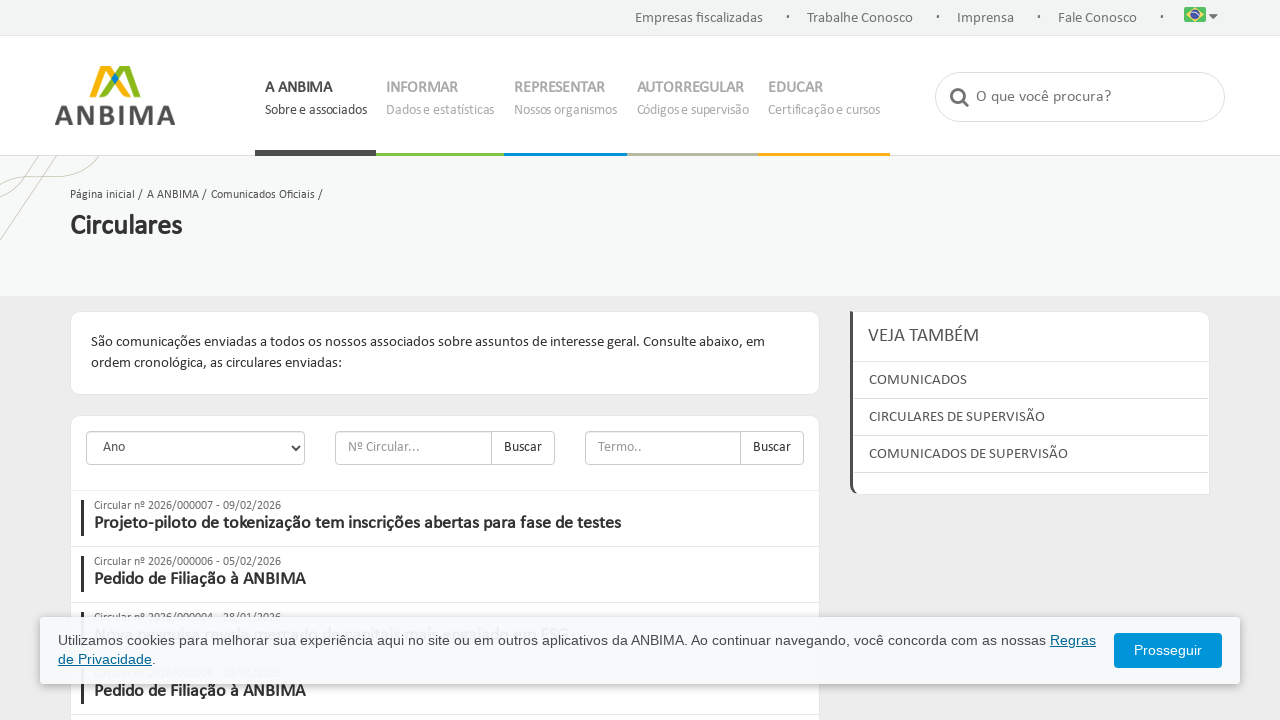

Checked all titles for target date 15/11/2023 - found 0 matches so far
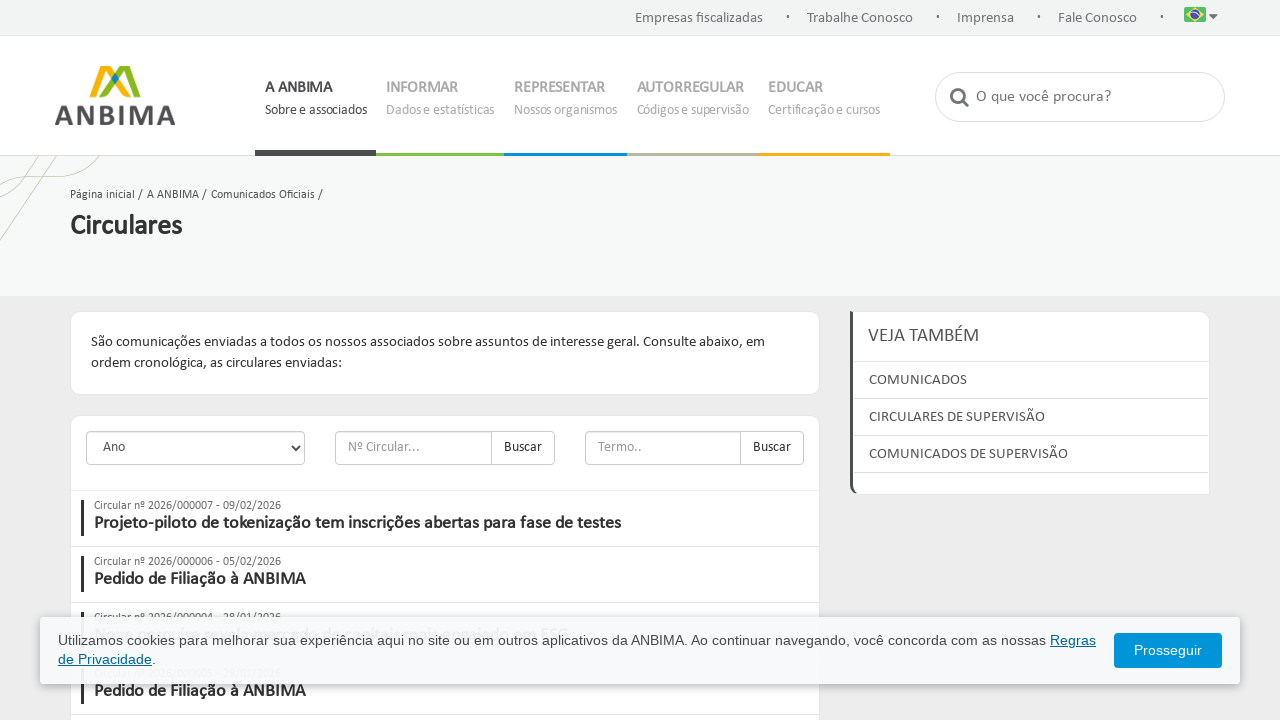

Clicked pagination next button to go to the next page at (552, 360) on #Form_4028B88155A8219E0155A889F13B3AE1 > div.card-body.full.circulares > footer 
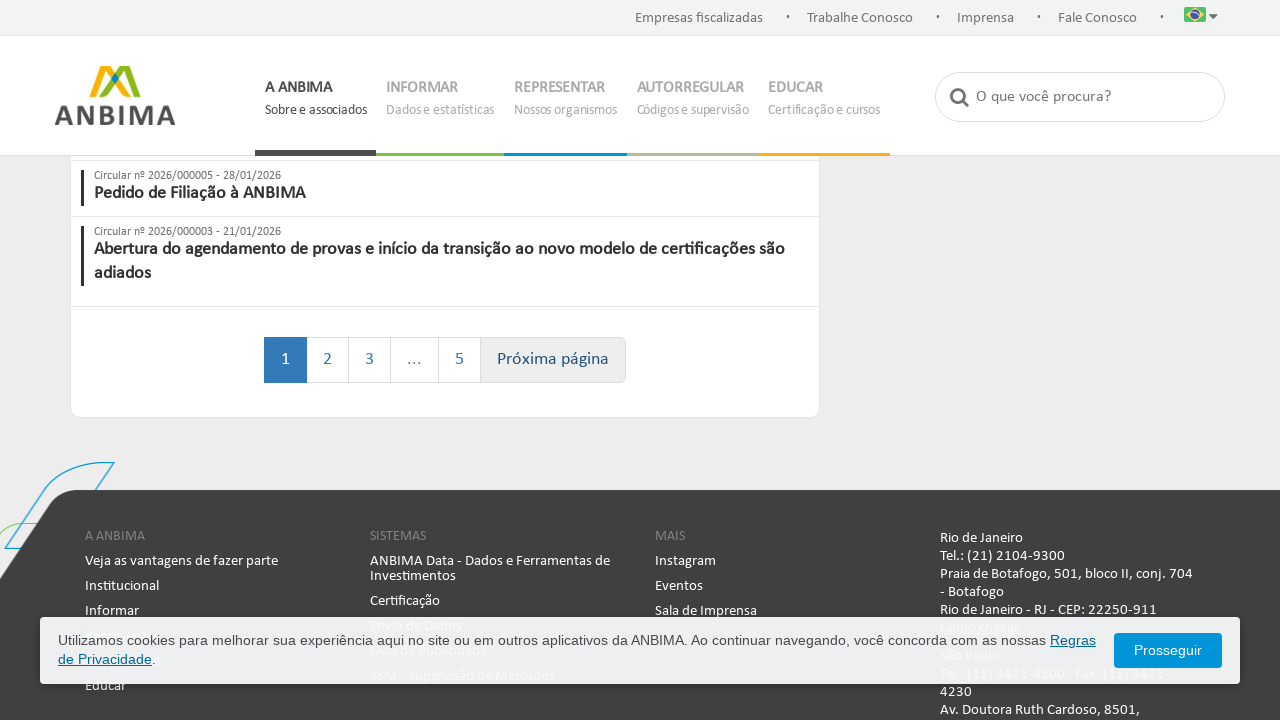

Waited for the next page to load (1000ms timeout)
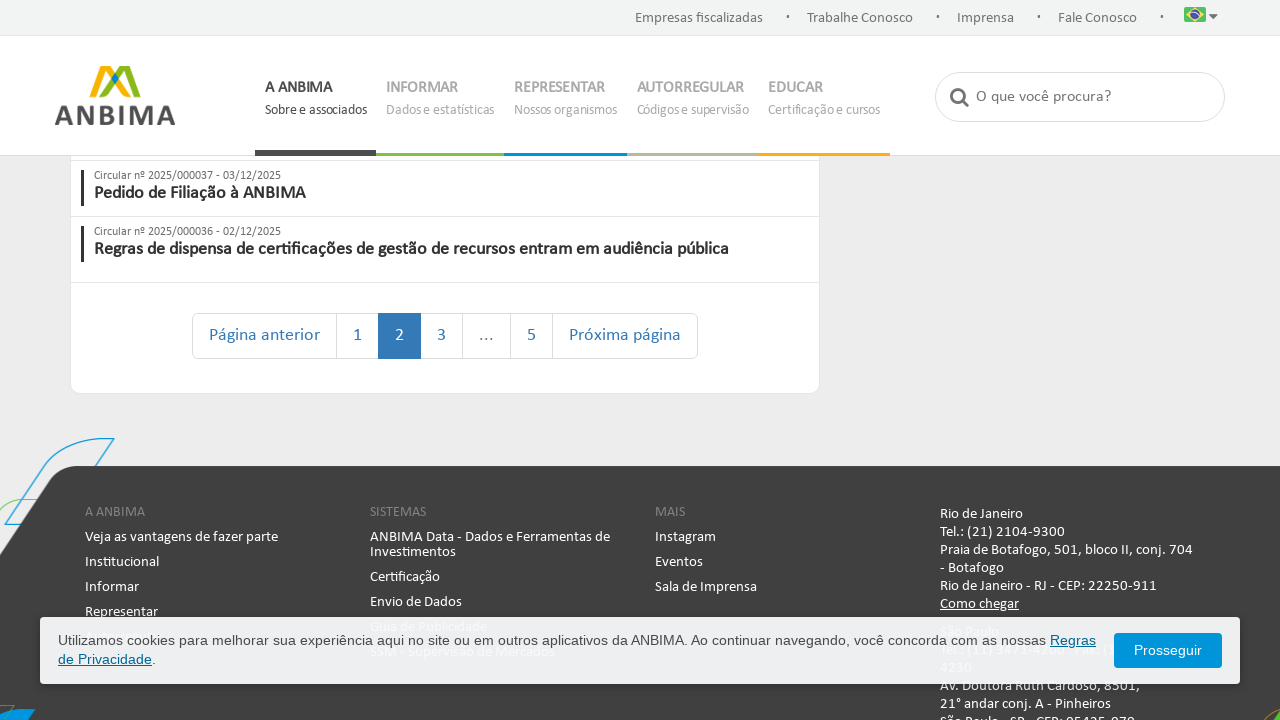

Waited for circular items to load on page
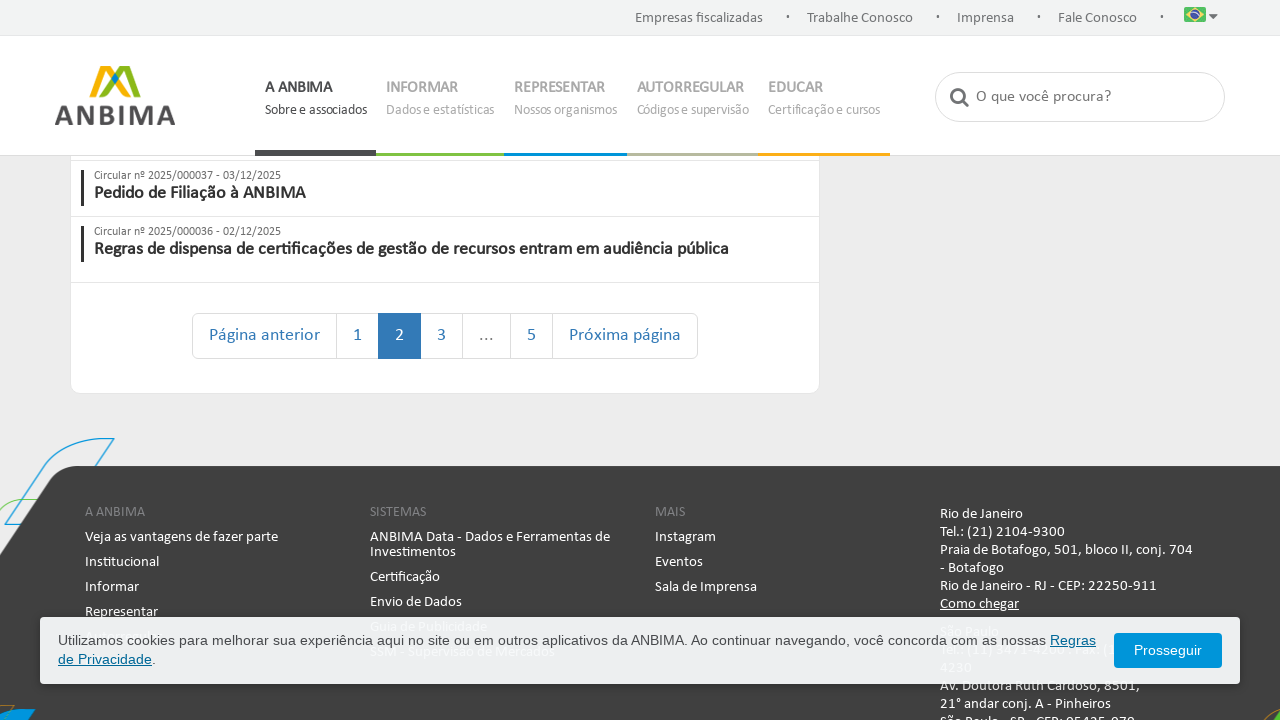

Retrieved all circular title elements from the page
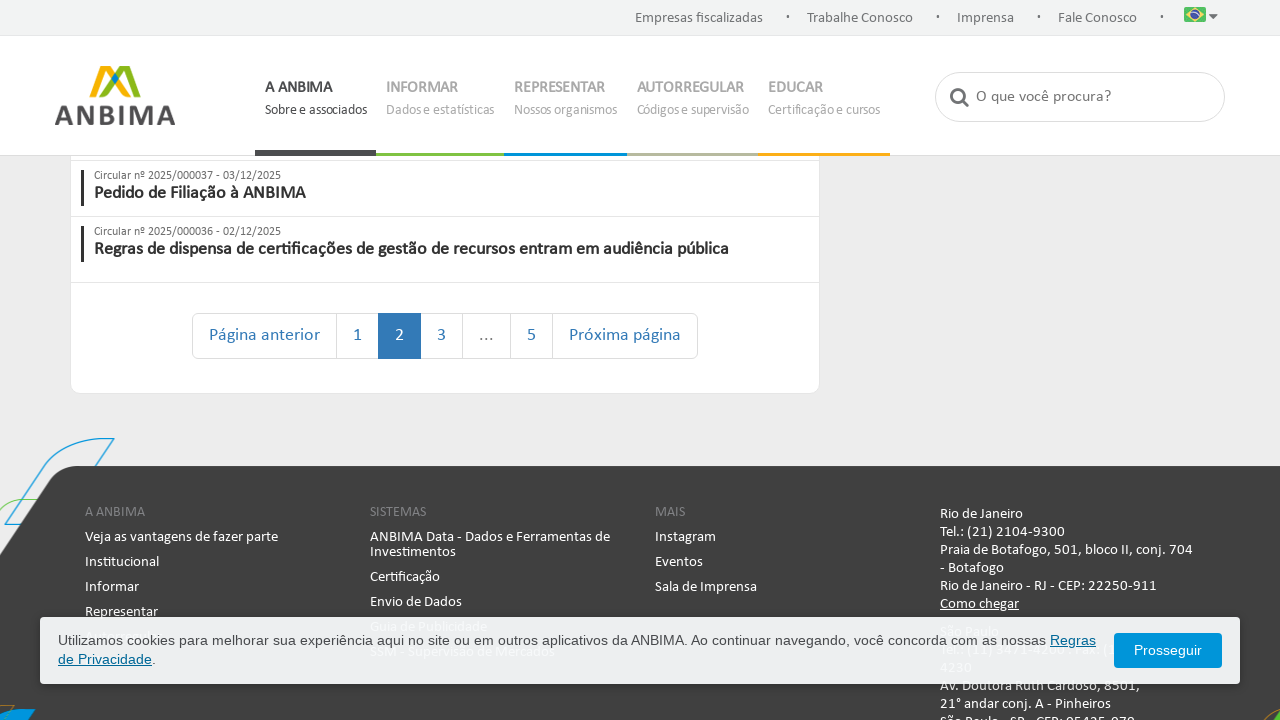

Extracted text from 10 circular title elements
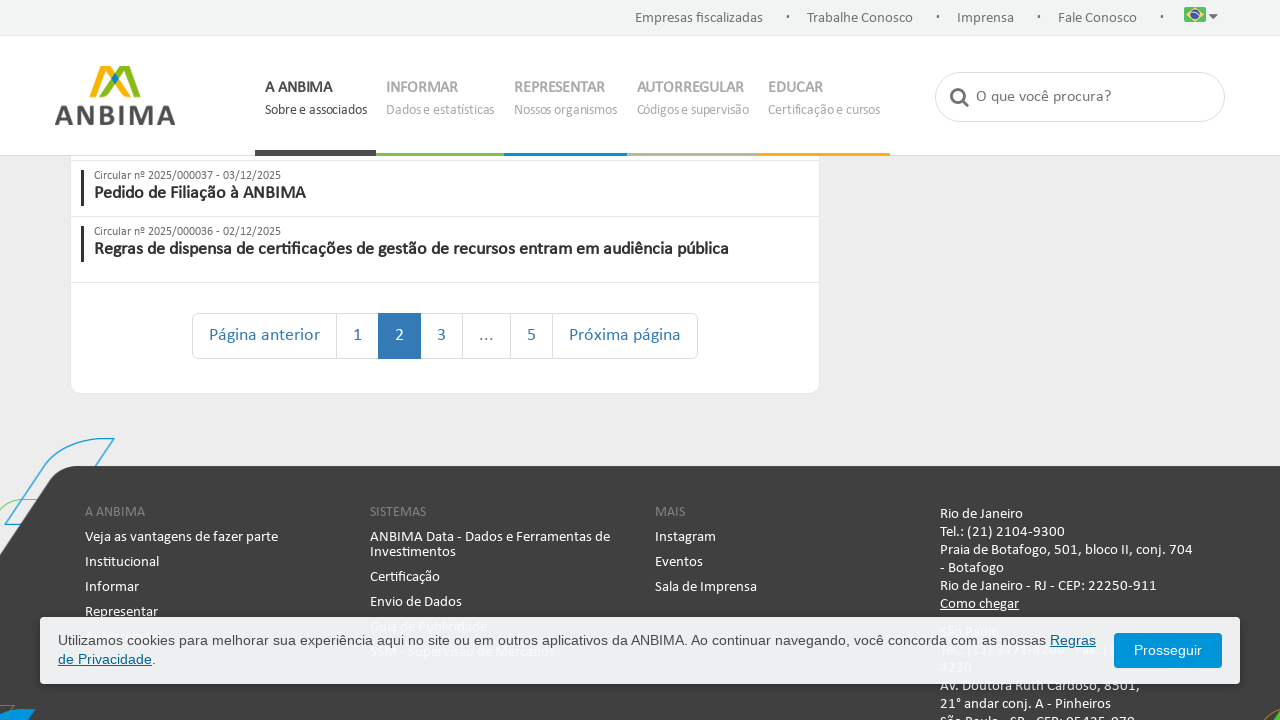

Checked all titles for target date 15/11/2023 - found 0 matches so far
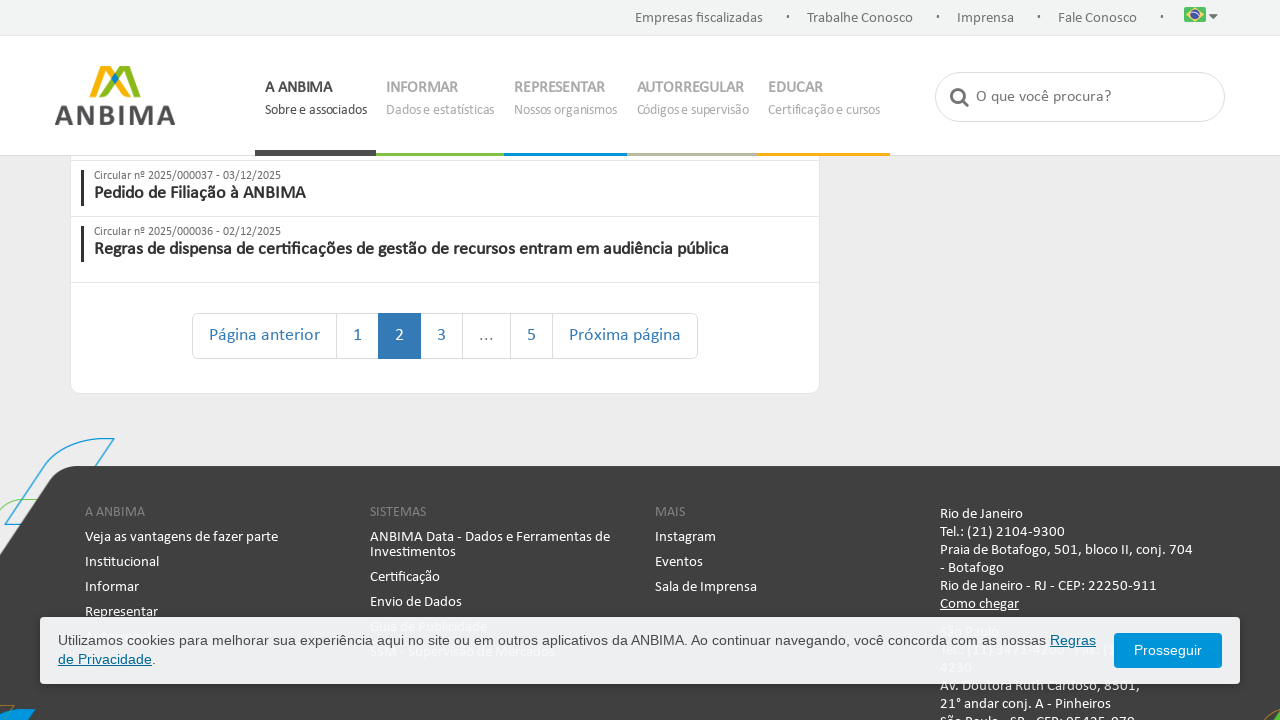

Clicked pagination next button to go to the next page at (625, 336) on #Form_4028B88155A8219E0155A889F13B3AE1 > div.card-body.full.circulares > footer 
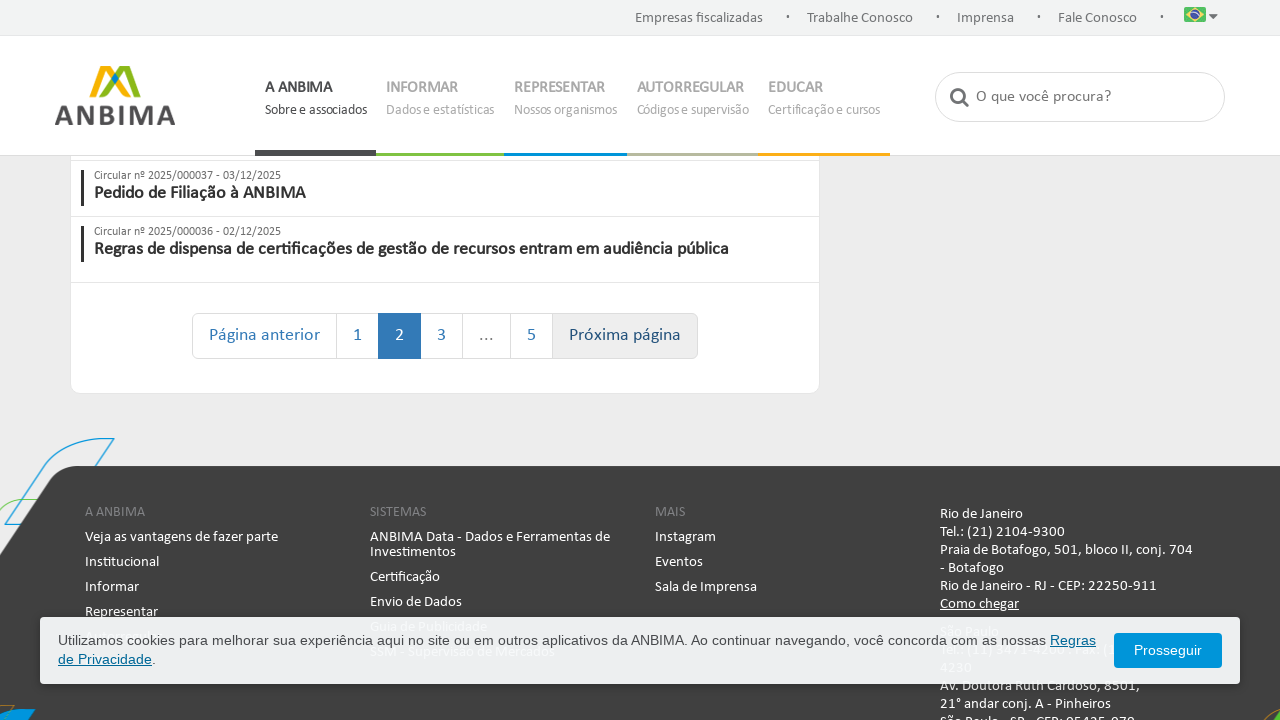

Waited for the next page to load (1000ms timeout)
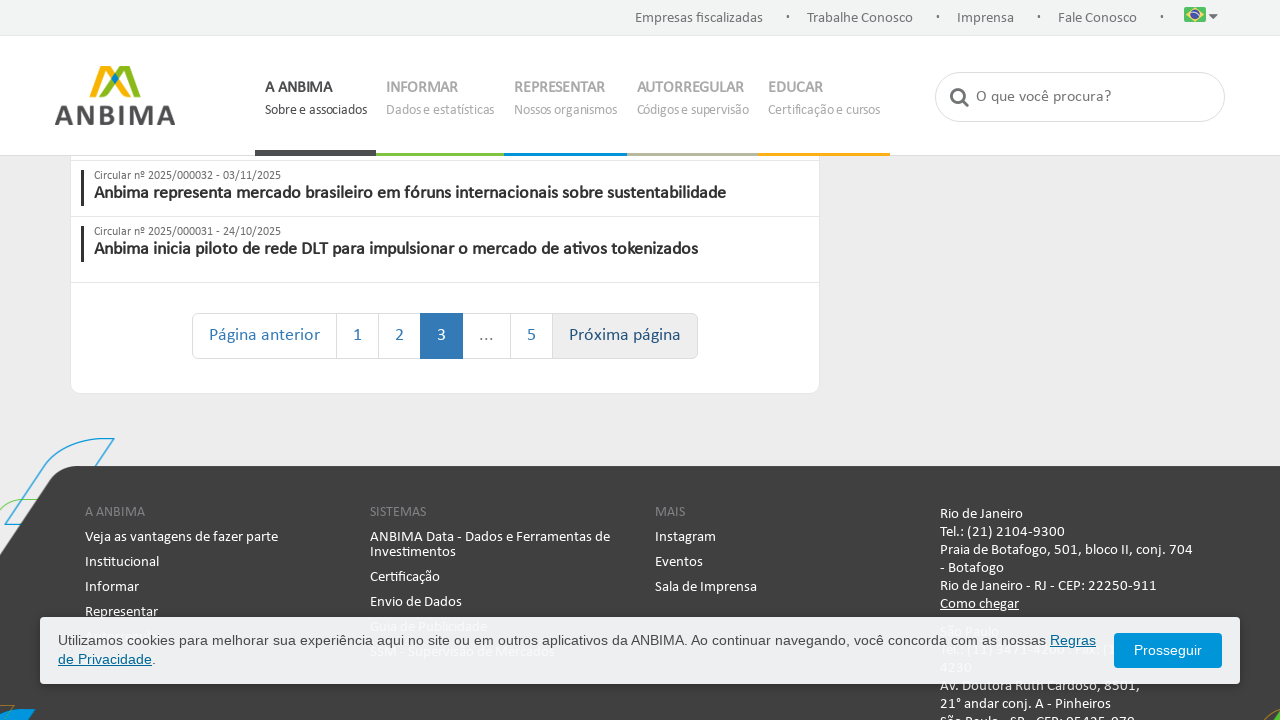

Waited for circular items to load on page
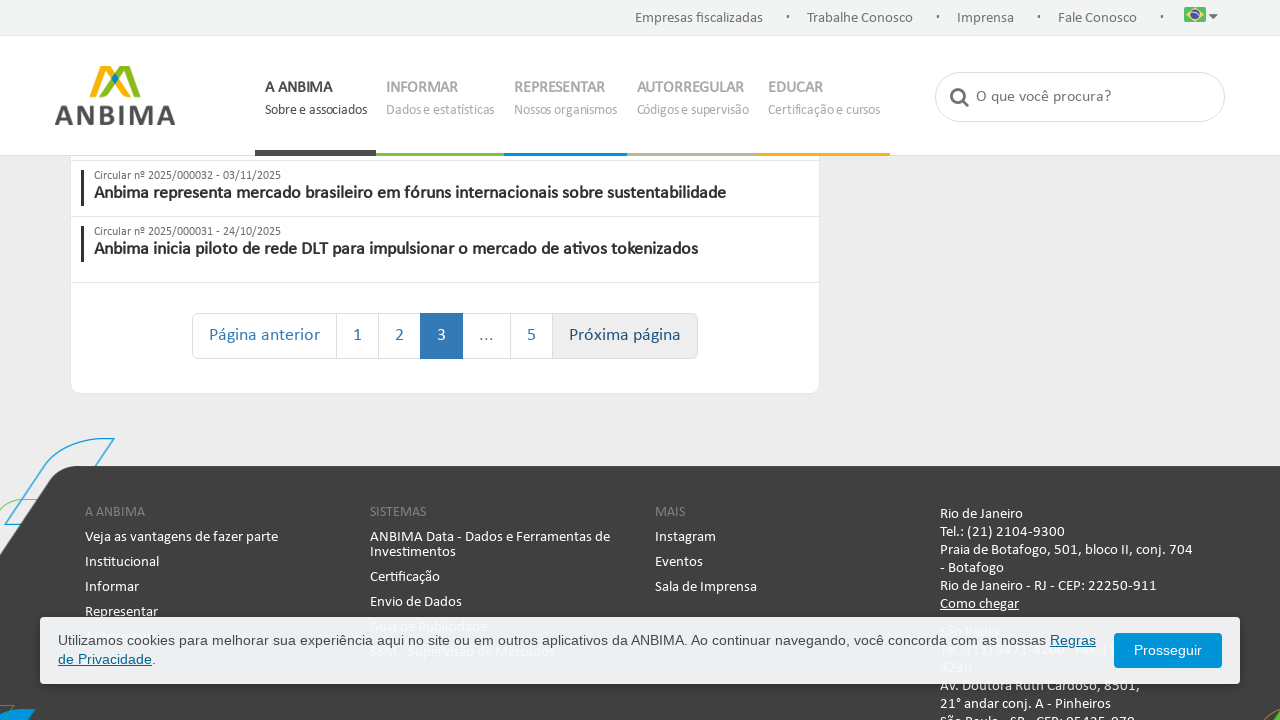

Retrieved all circular title elements from the page
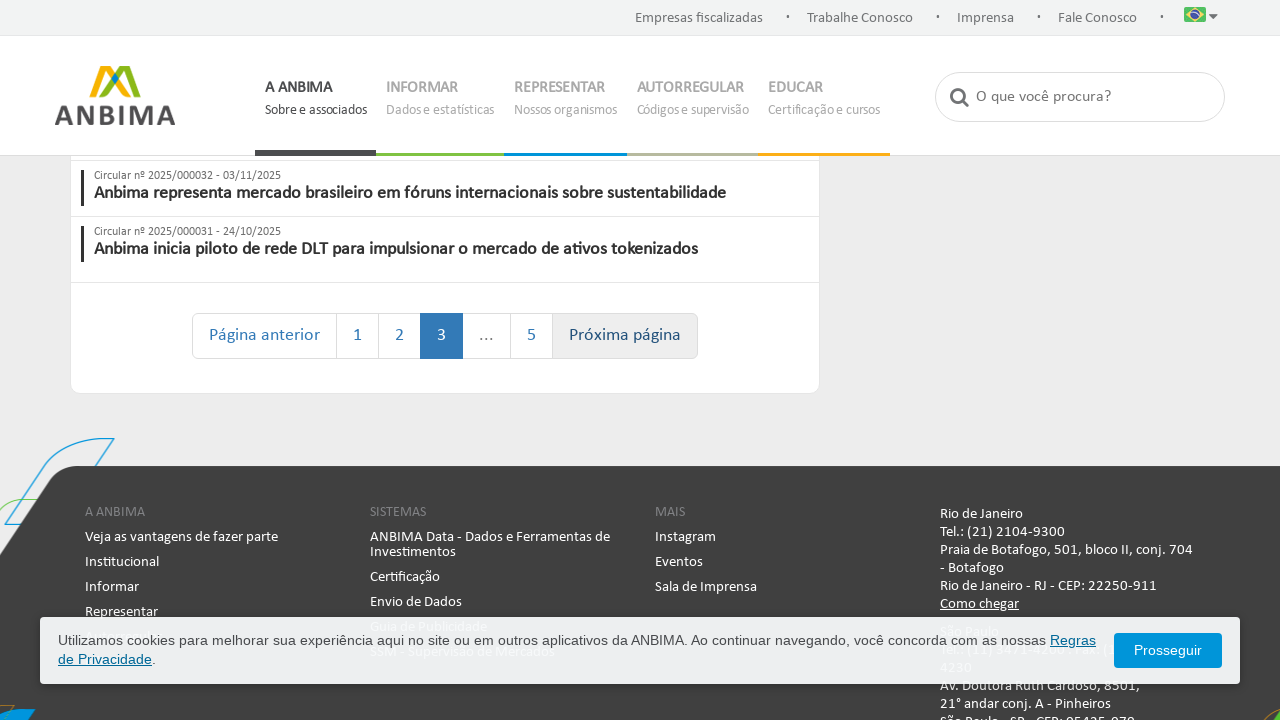

Extracted text from 10 circular title elements
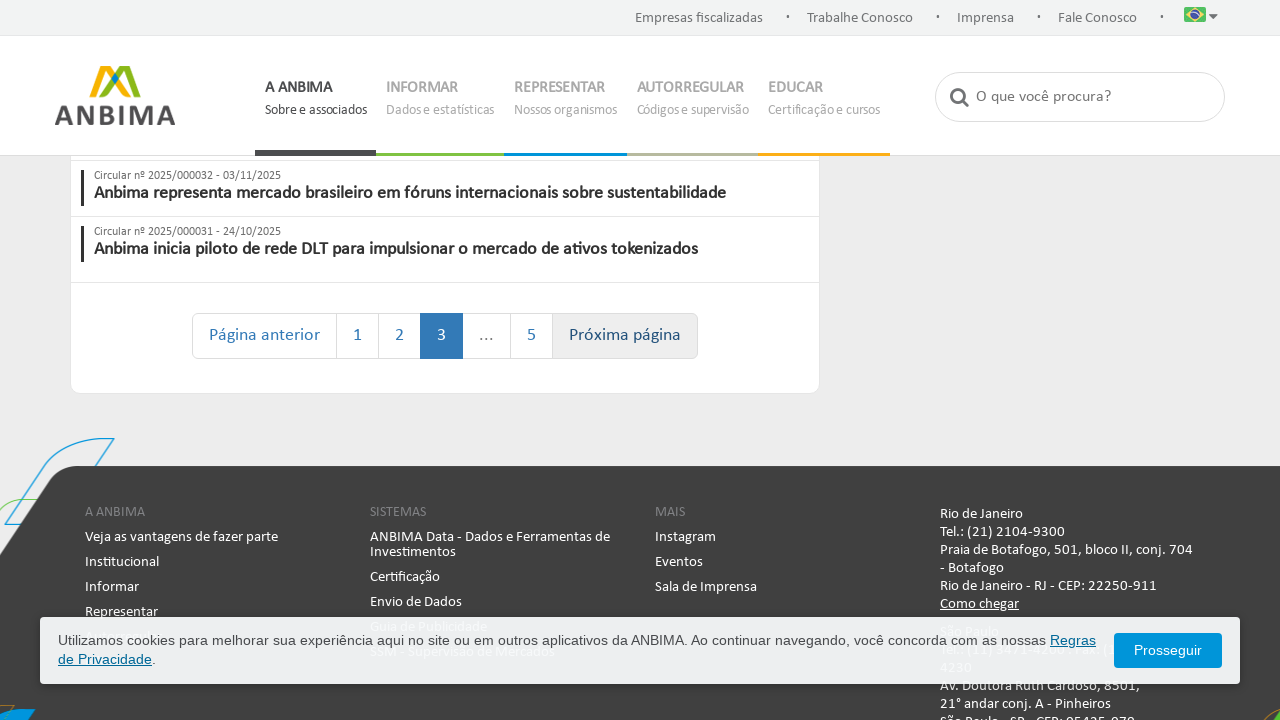

Checked all titles for target date 15/11/2023 - found 0 matches so far
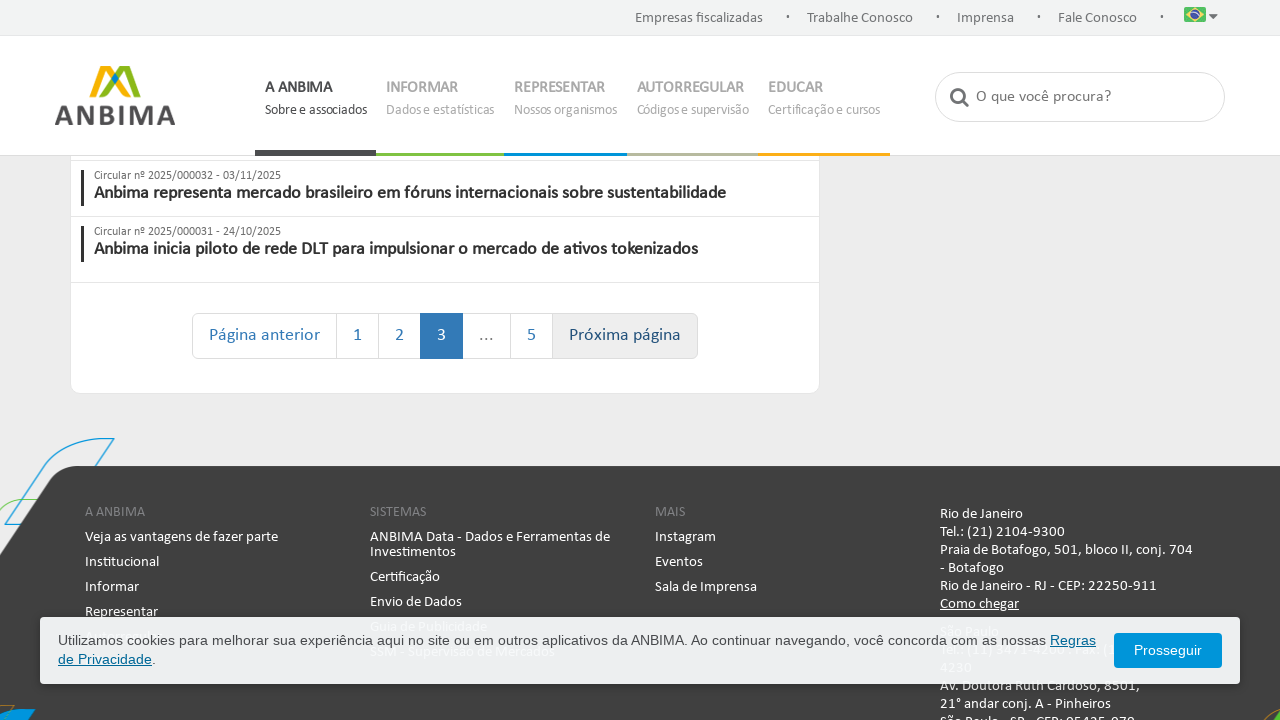

Clicked pagination next button to go to the next page at (625, 336) on #Form_4028B88155A8219E0155A889F13B3AE1 > div.card-body.full.circulares > footer 
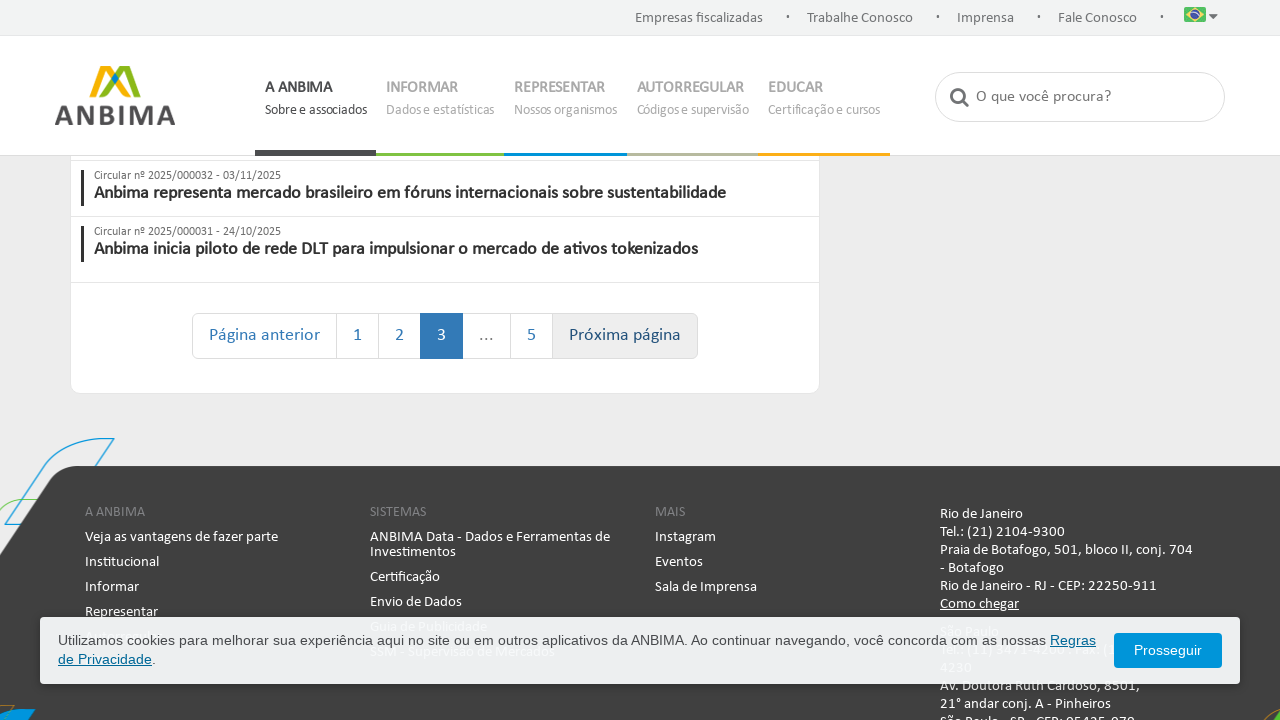

Waited for the next page to load (1000ms timeout)
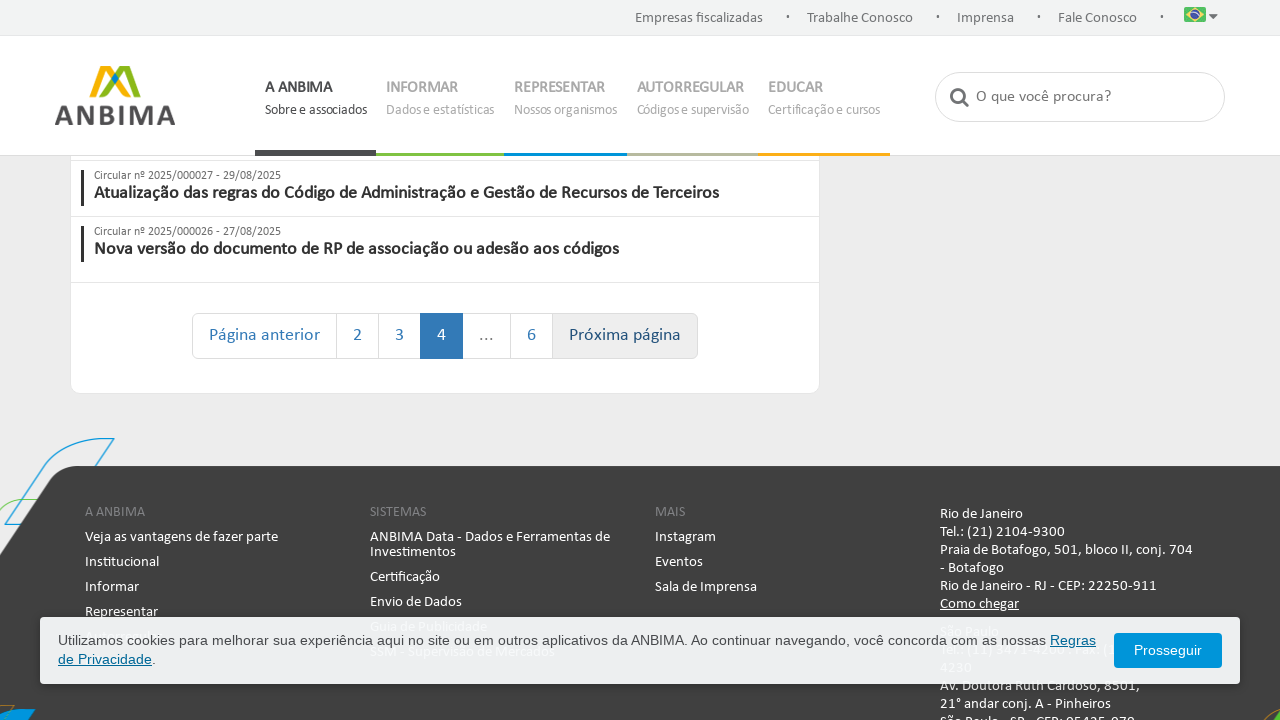

Waited for circular items to load on page
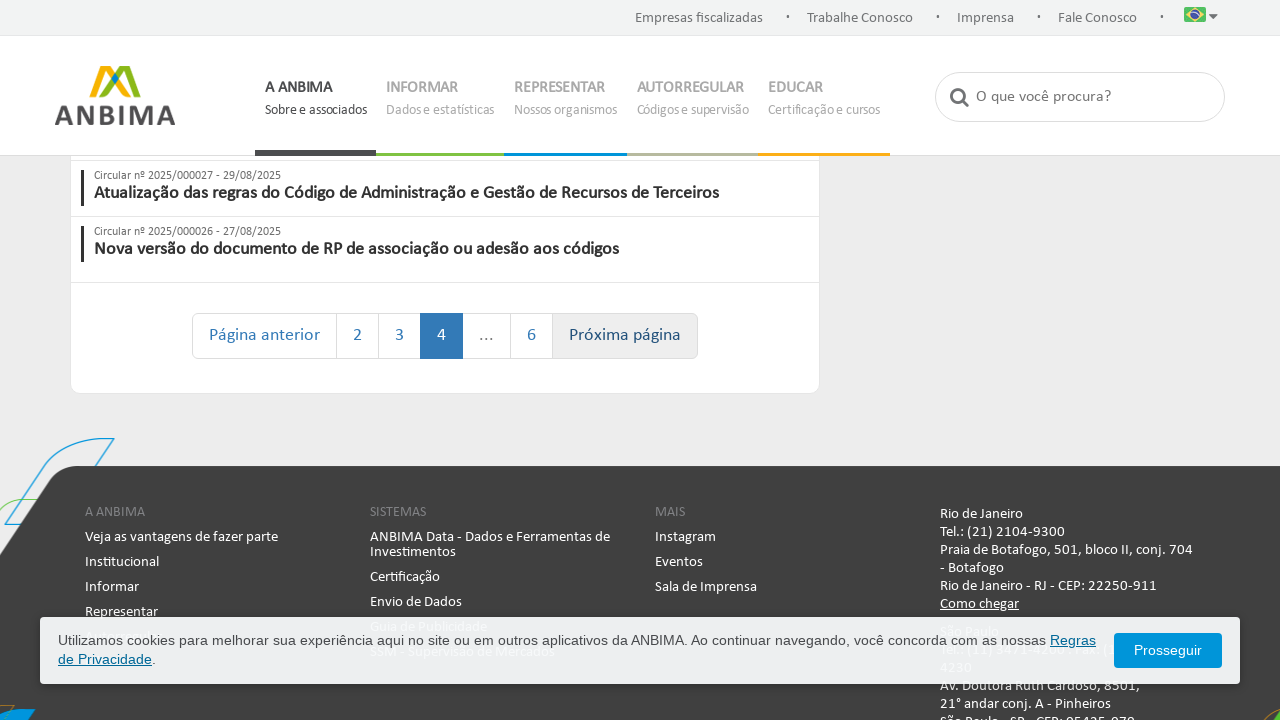

Retrieved all circular title elements from the page
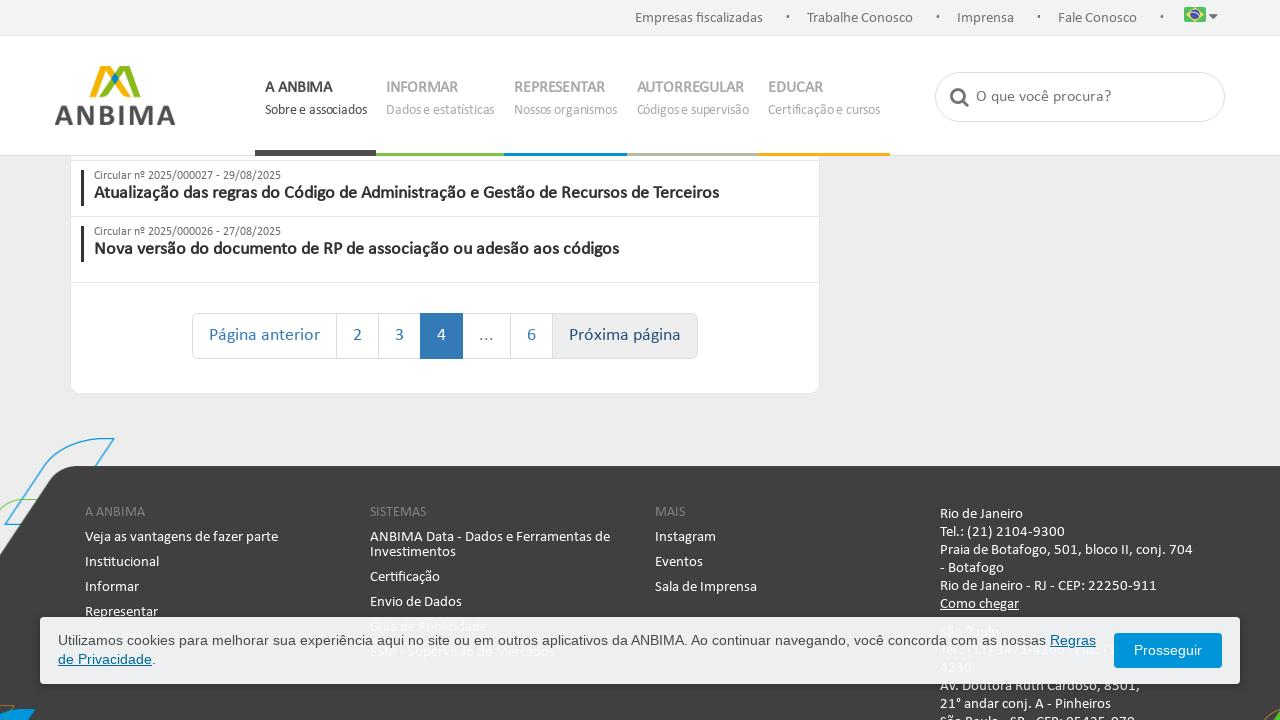

Extracted text from 10 circular title elements
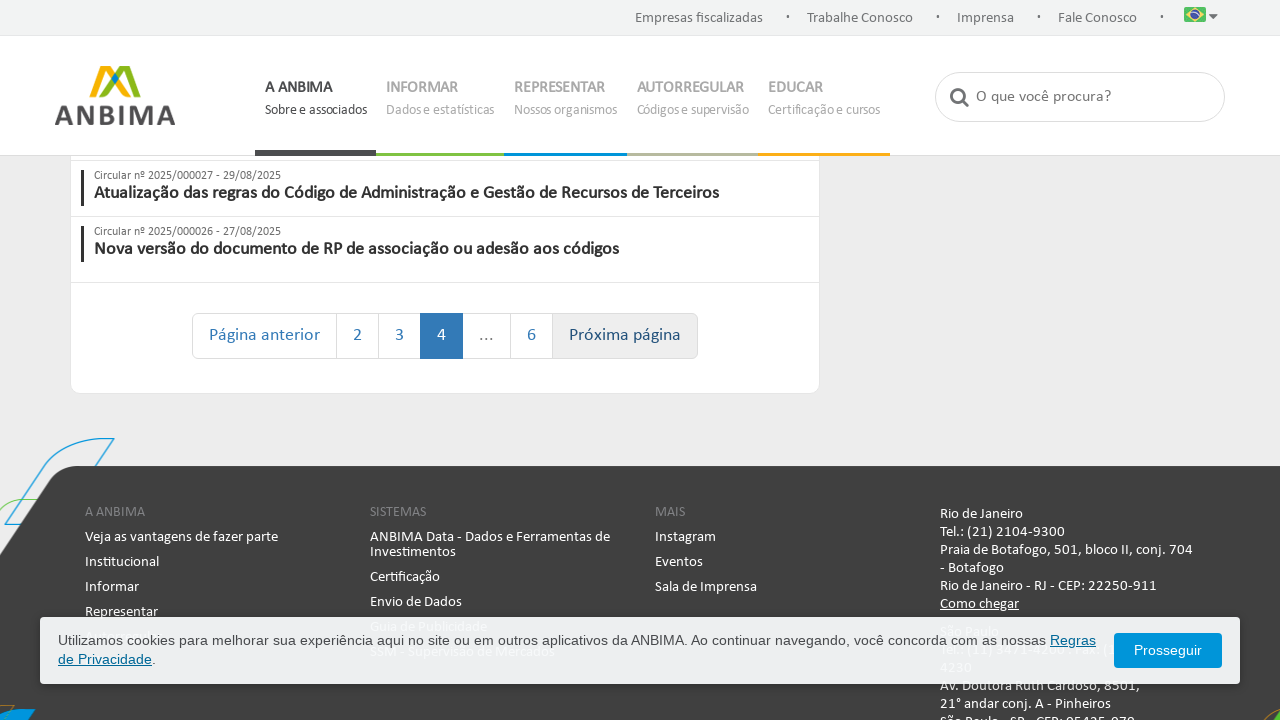

Checked all titles for target date 15/11/2023 - found 0 matches so far
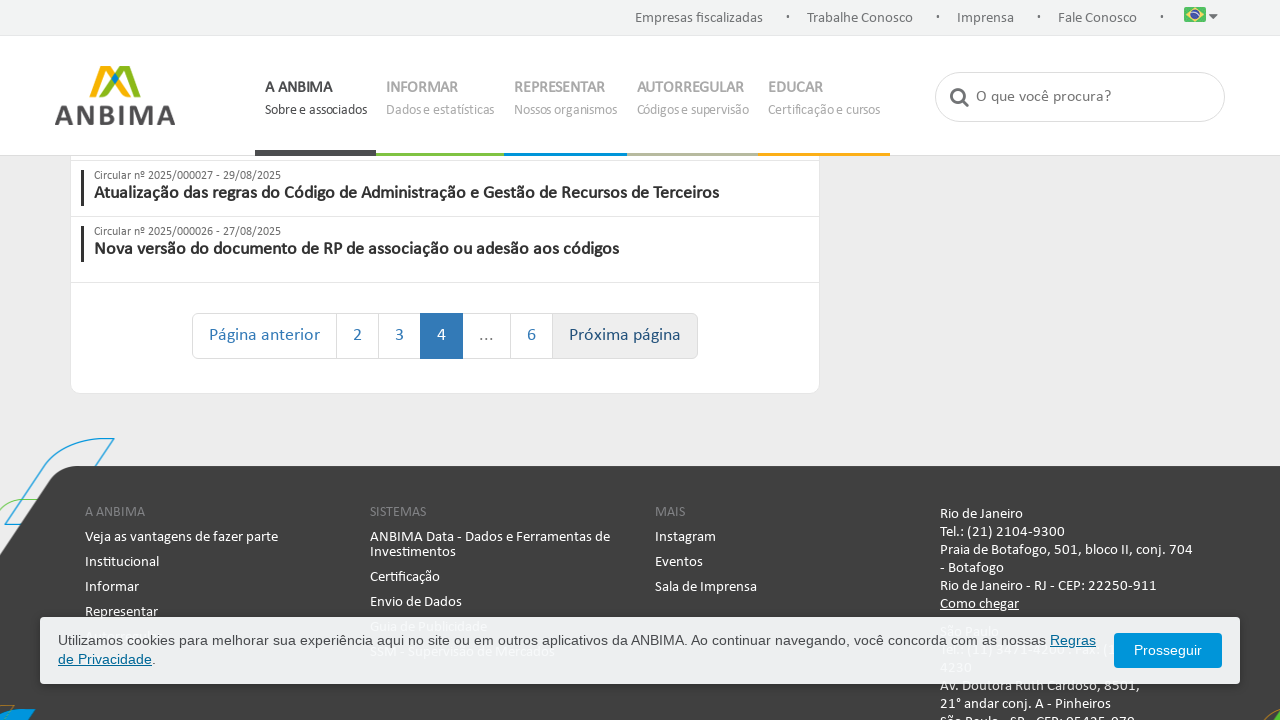

Clicked pagination next button to go to the next page at (625, 336) on #Form_4028B88155A8219E0155A889F13B3AE1 > div.card-body.full.circulares > footer 
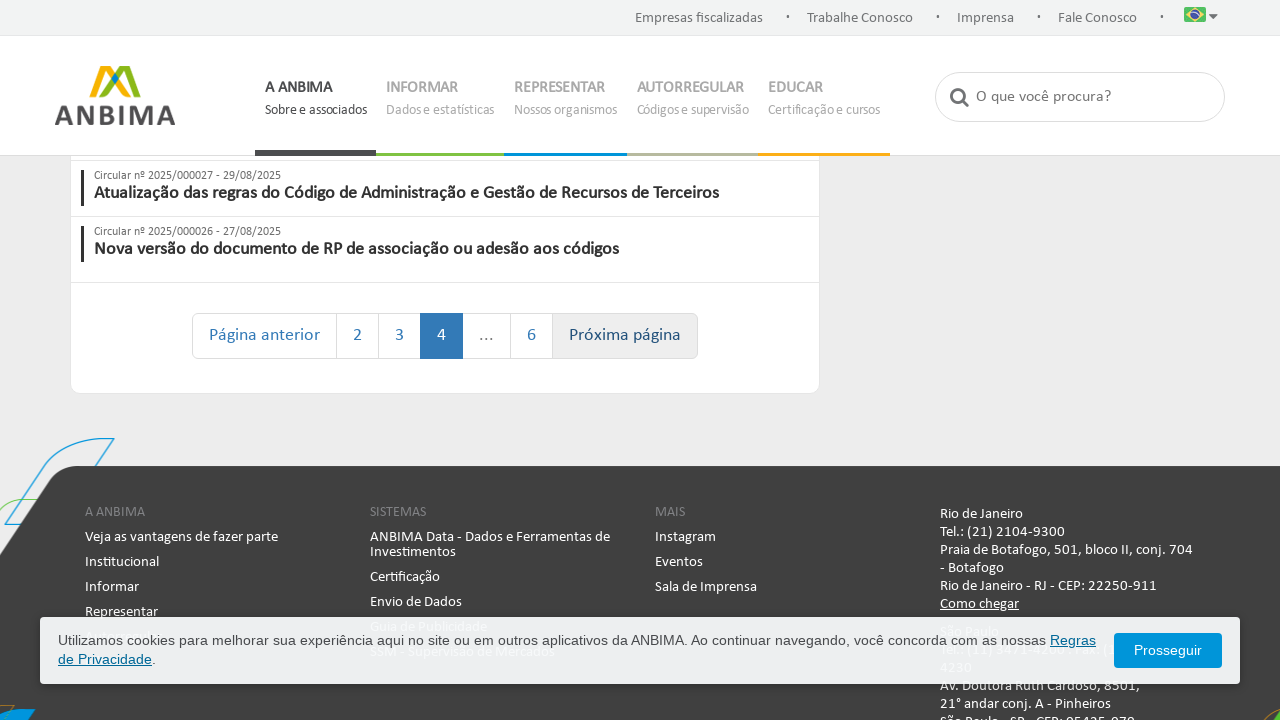

Waited for the next page to load (1000ms timeout)
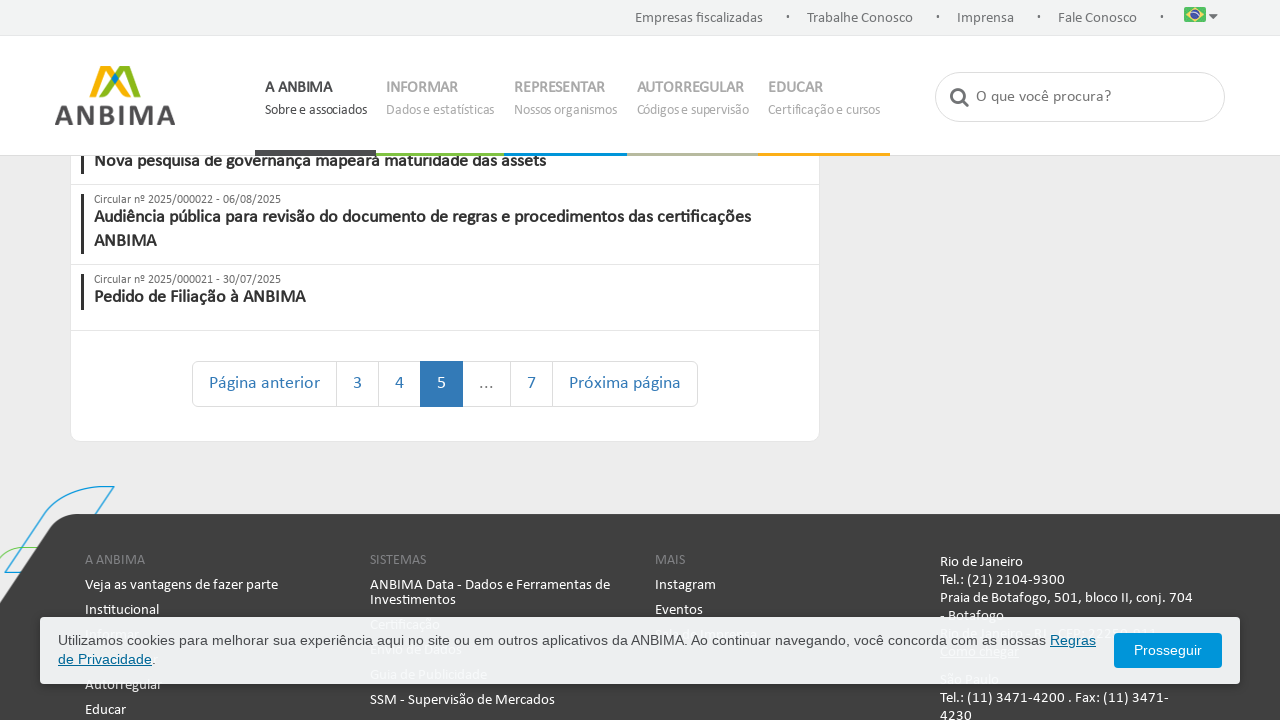

Waited for circular items to load on page
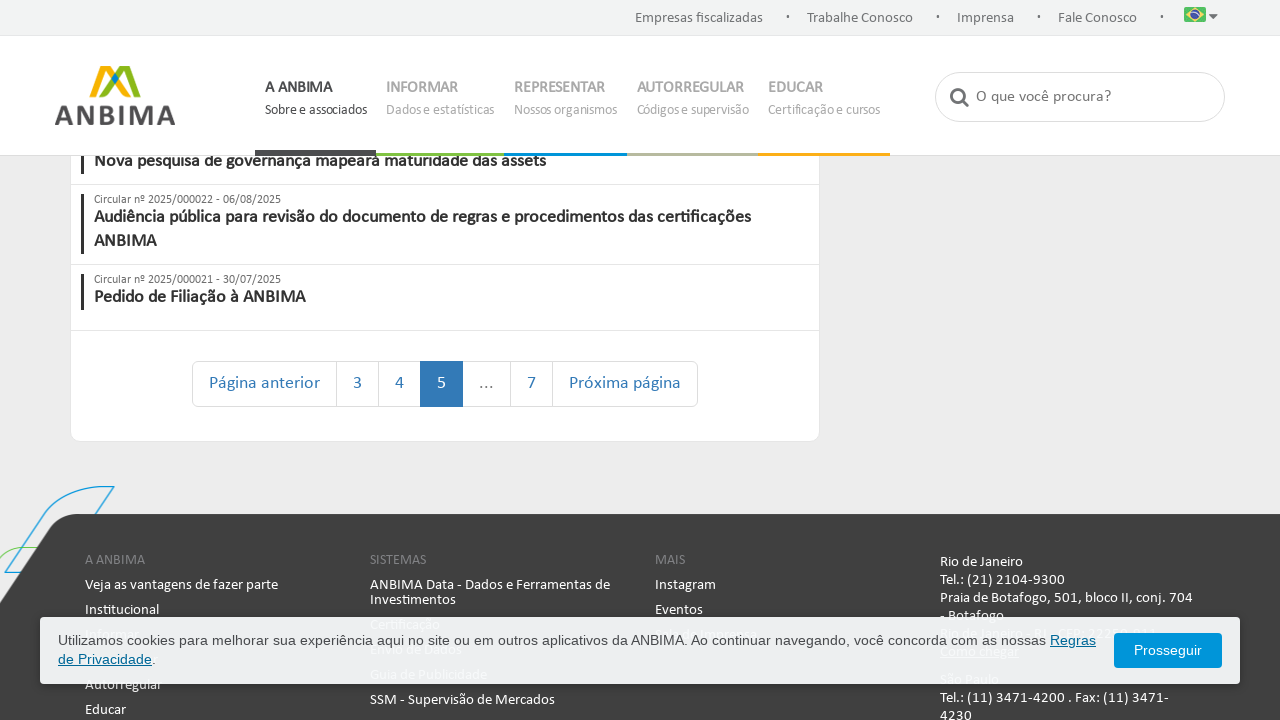

Retrieved all circular title elements from the page
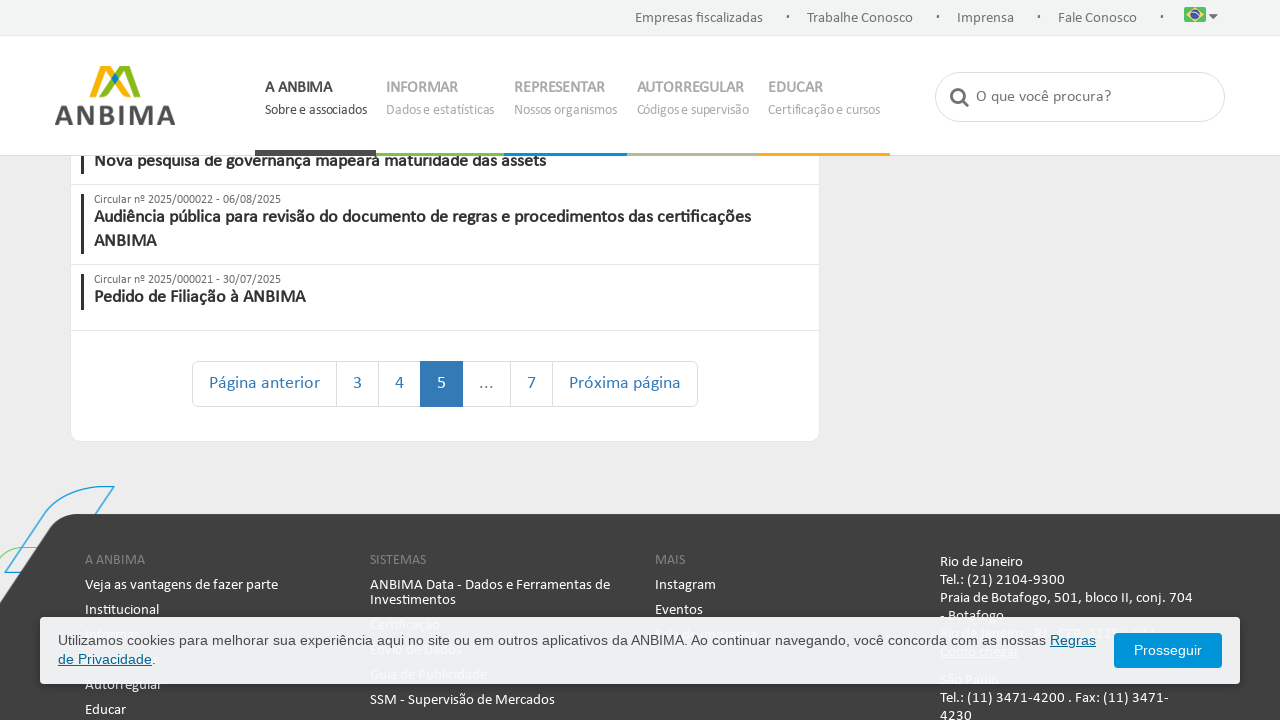

Extracted text from 10 circular title elements
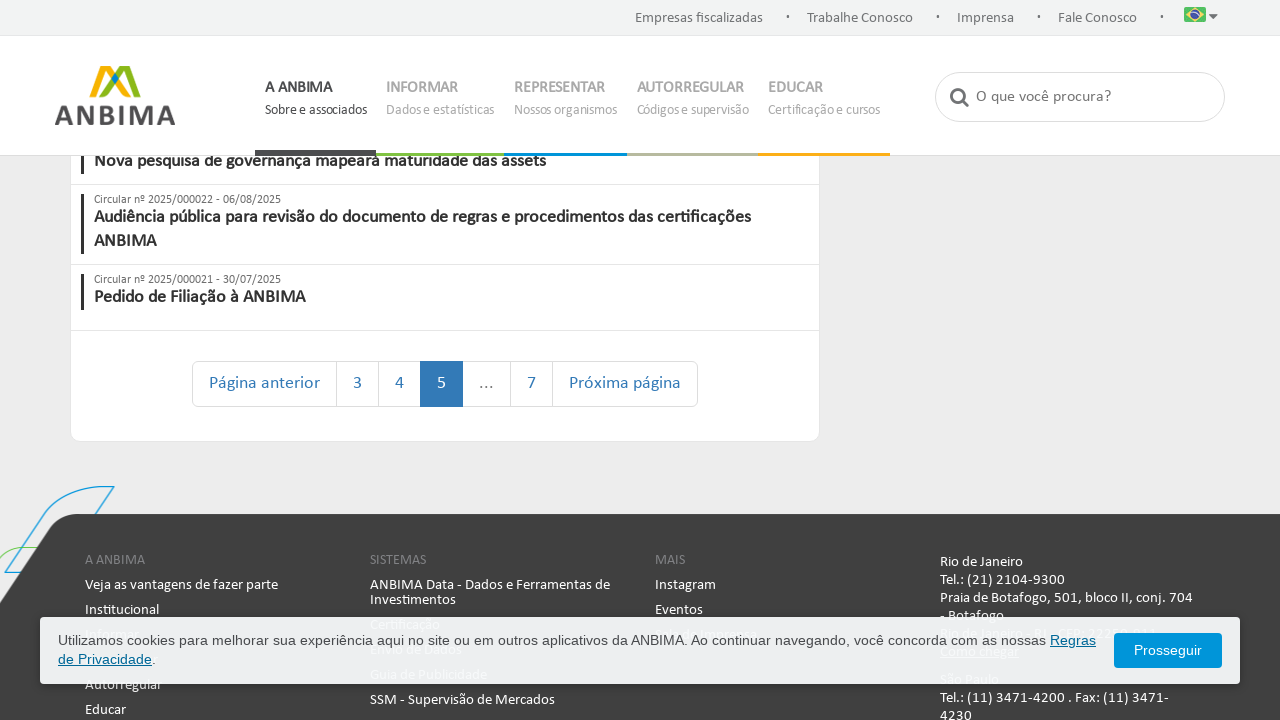

Checked all titles for target date 15/11/2023 - found 0 matches so far
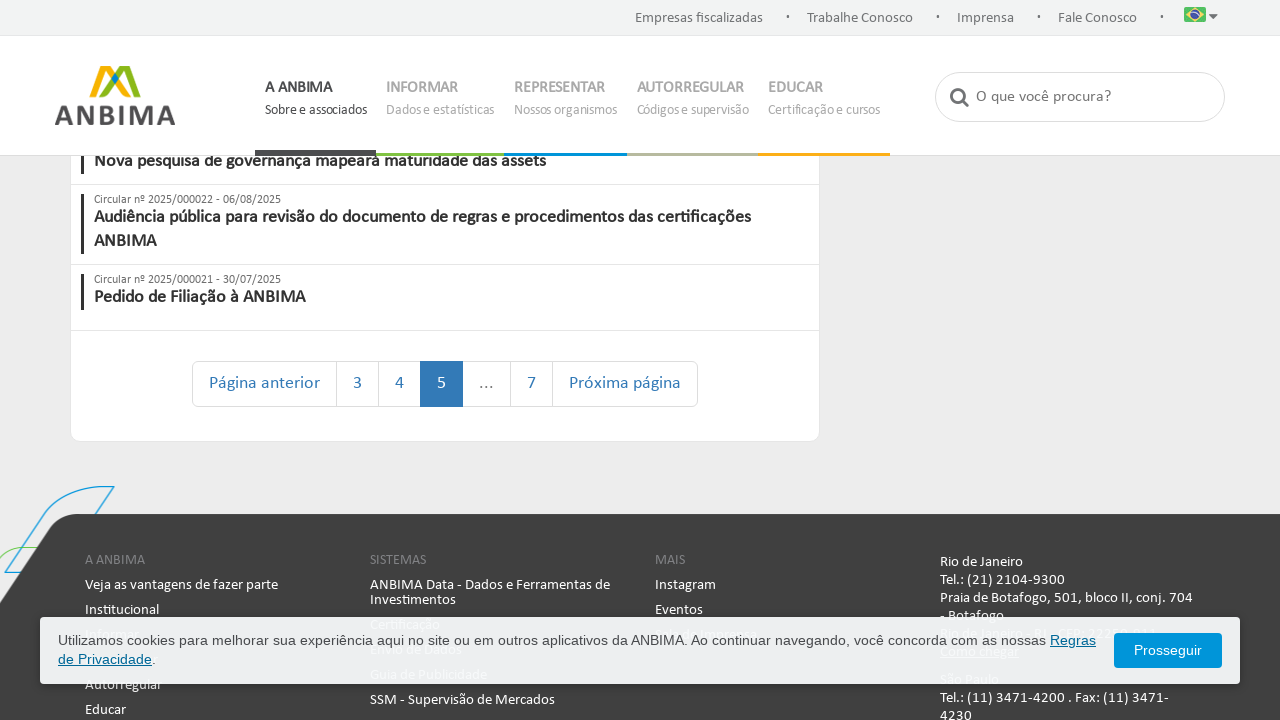

Test completed - found 0 documents from 15/11/2023
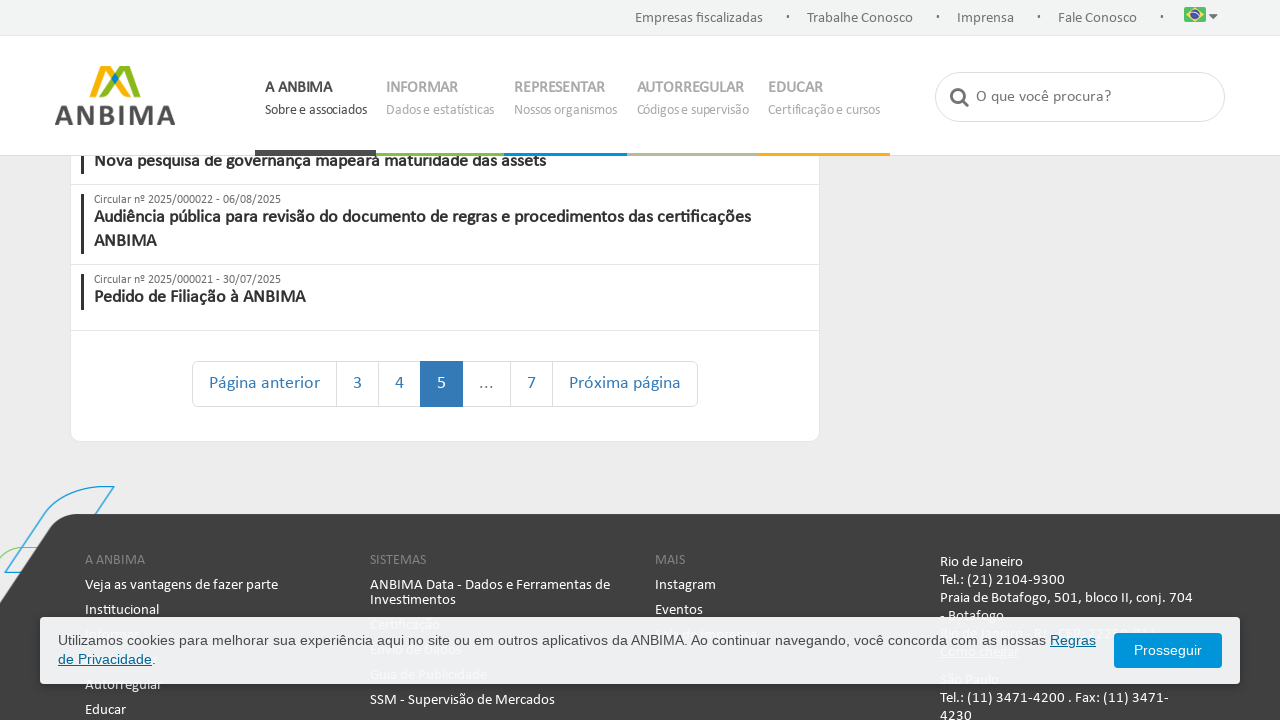

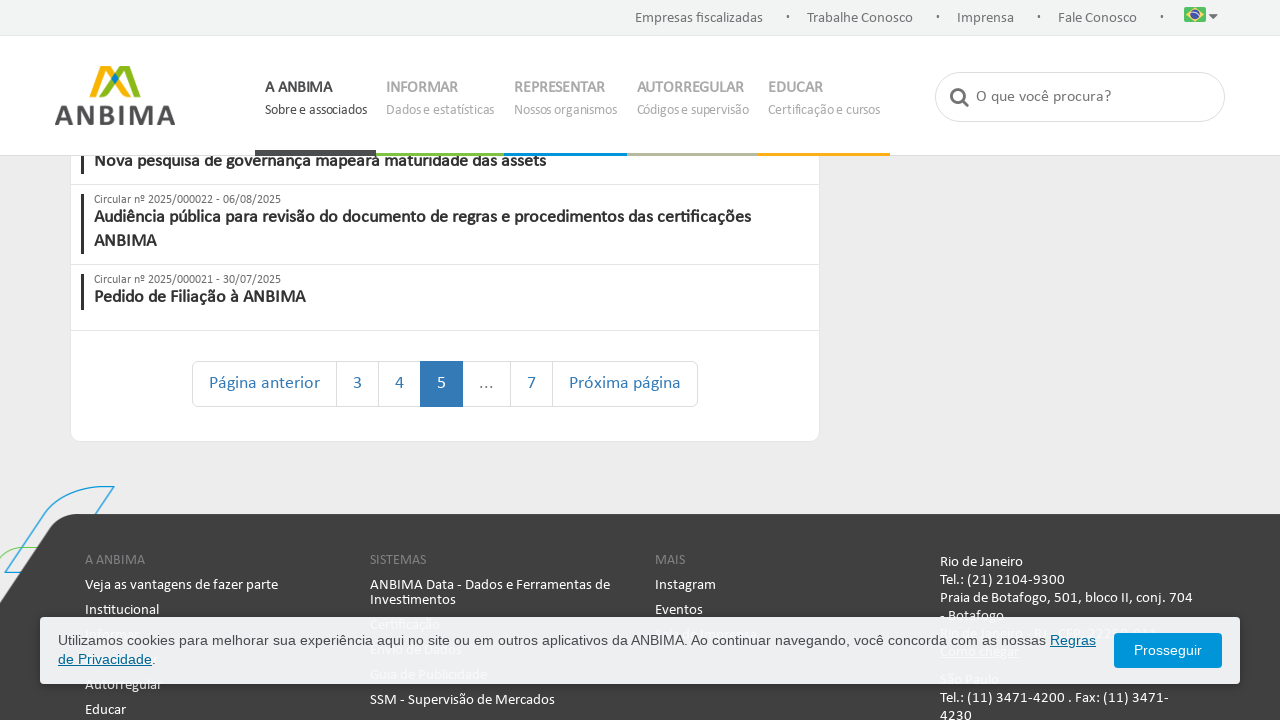